Navigates to YouTube homepage and verifies the page title is "YouTube"

Starting URL: https://www.youtube.com

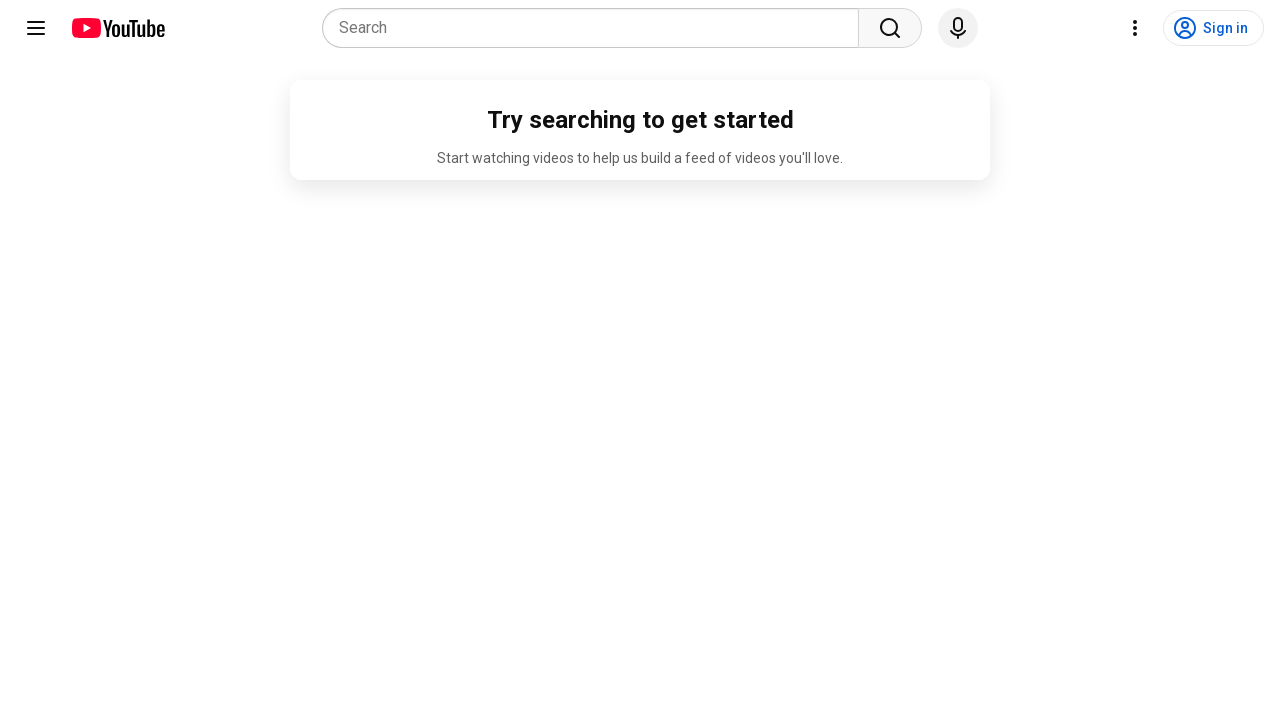

Navigated to YouTube homepage
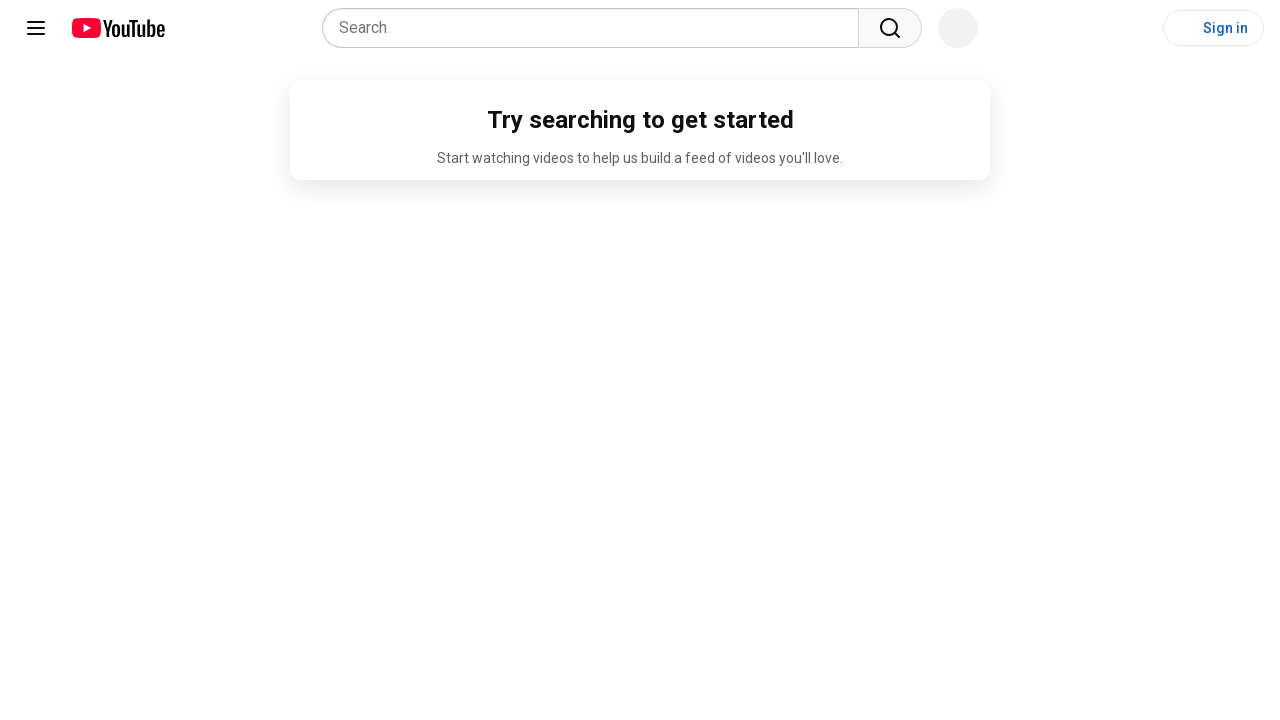

Verified page title is 'YouTube'
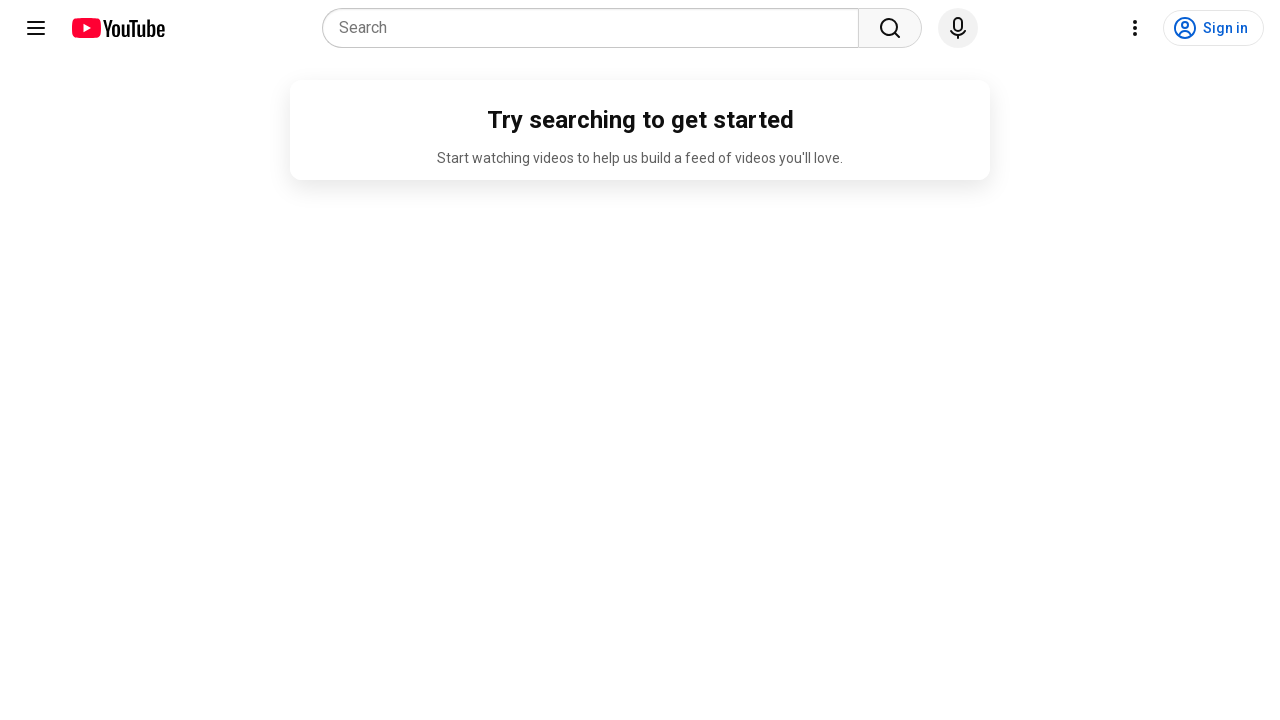

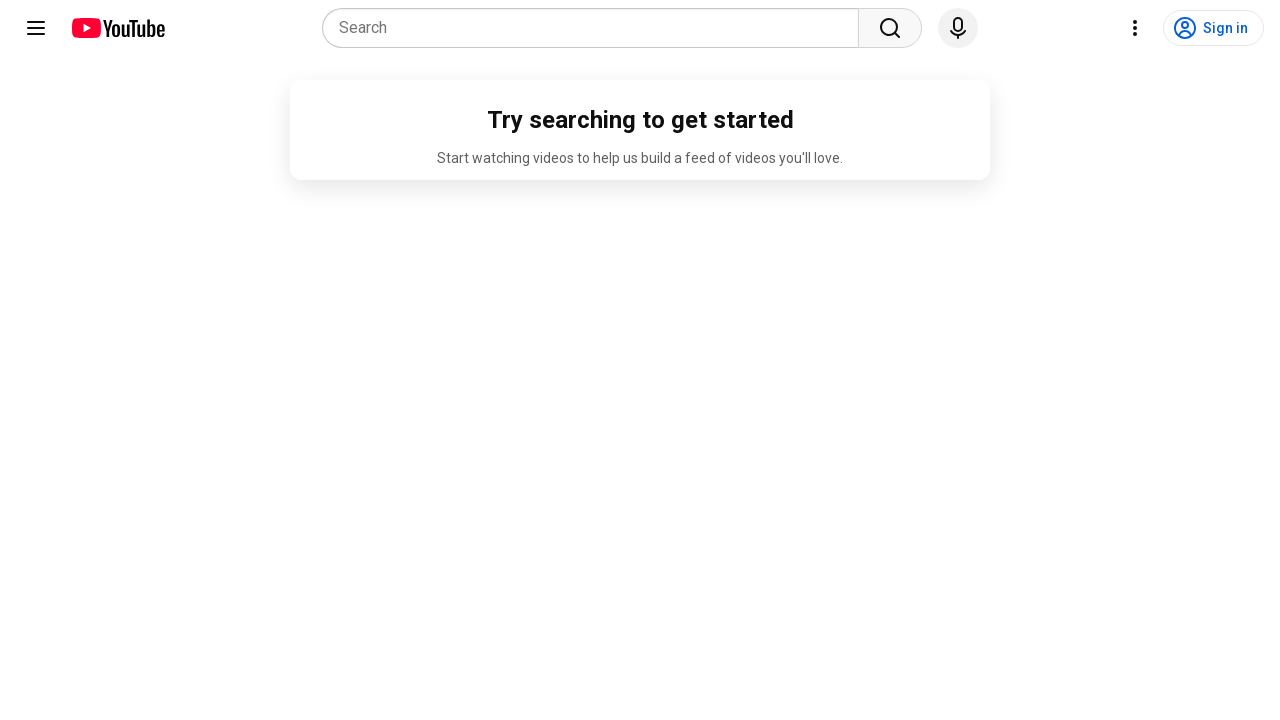